Tests dynamic loading functionality with insufficient wait time by clicking Start button and verifying element appears

Starting URL: https://automationfc.github.io/dynamic-loading/

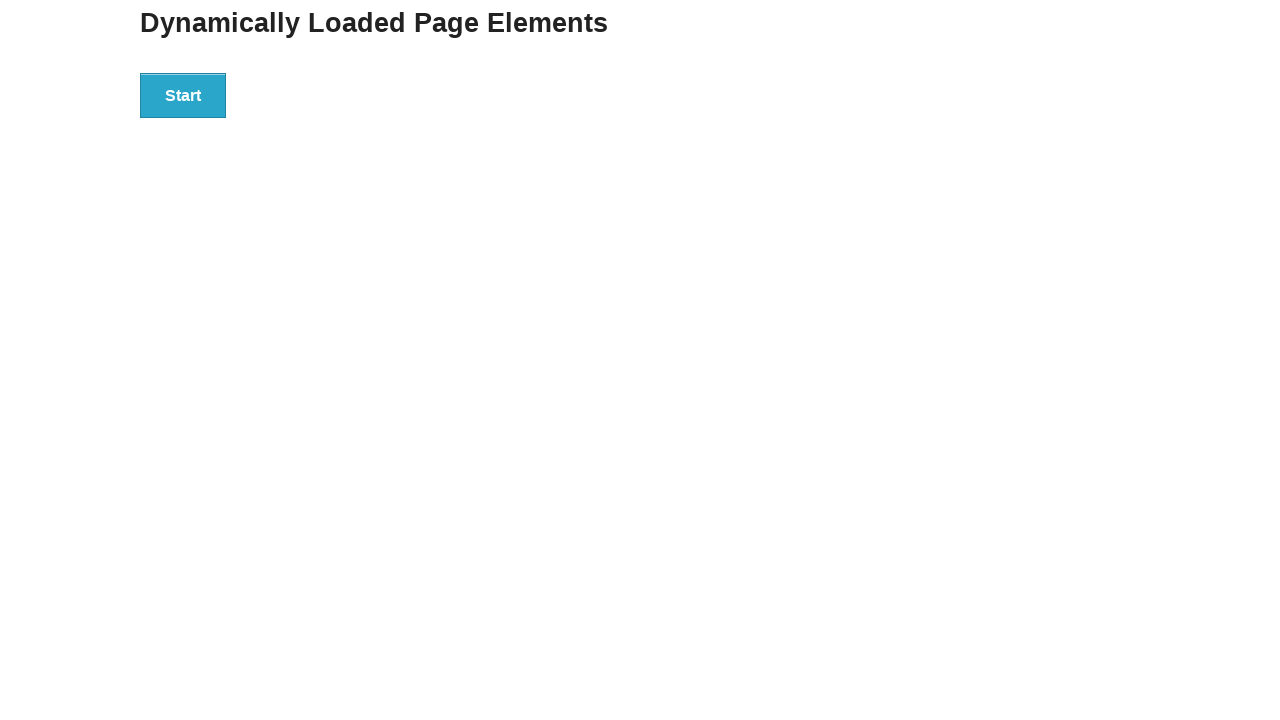

Clicked Start button to trigger dynamic loading at (183, 95) on xpath=//button[text()='Start']
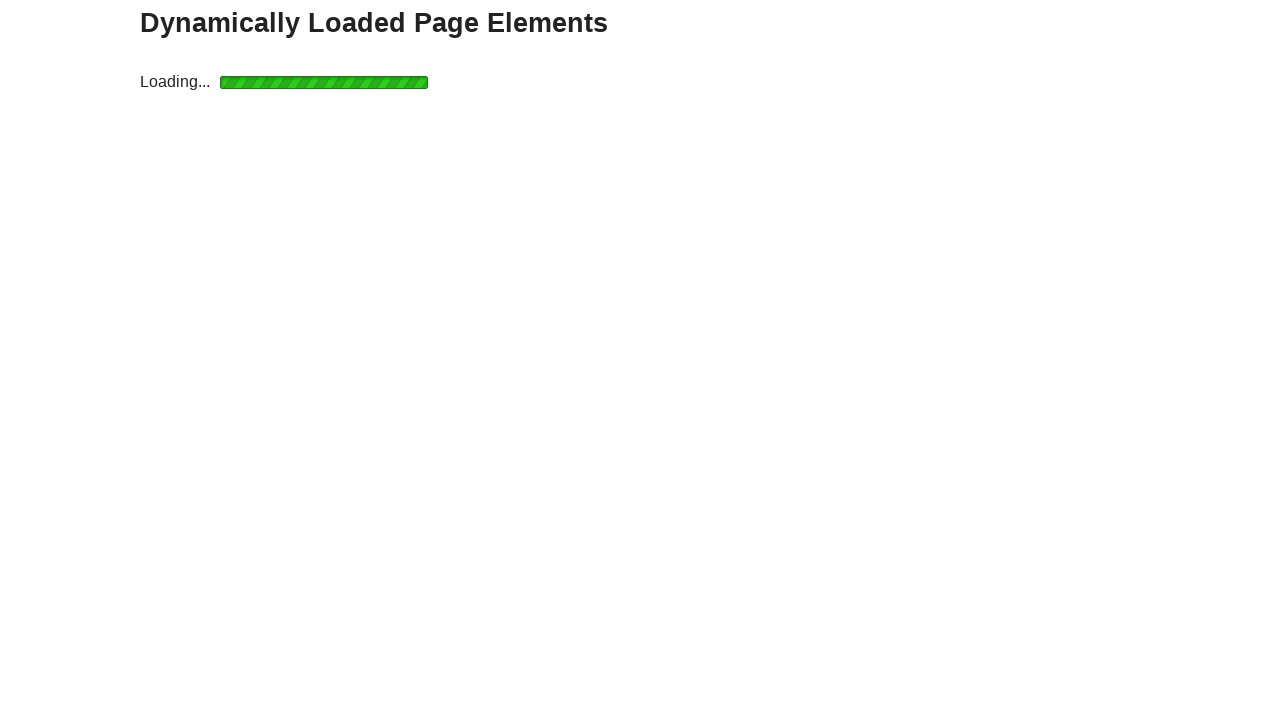

Waited 3 seconds (insufficient time for dynamic element to load)
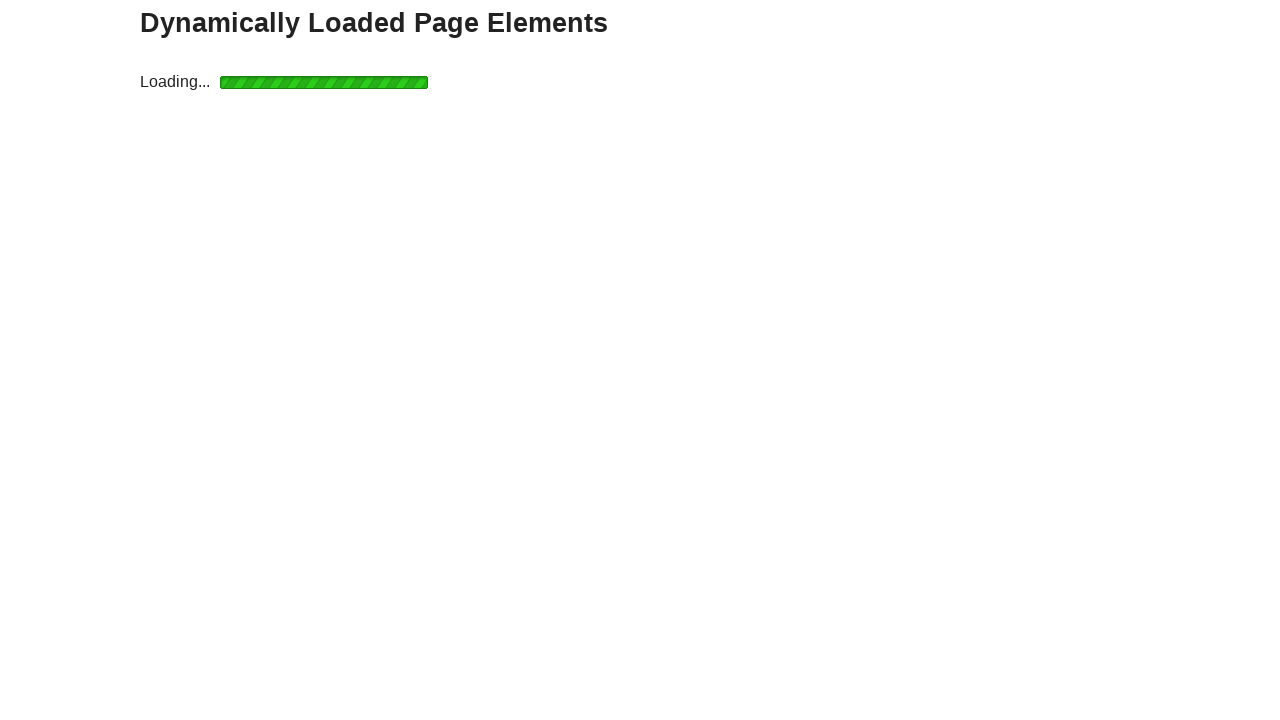

Verified 'Hello World!' element is visible
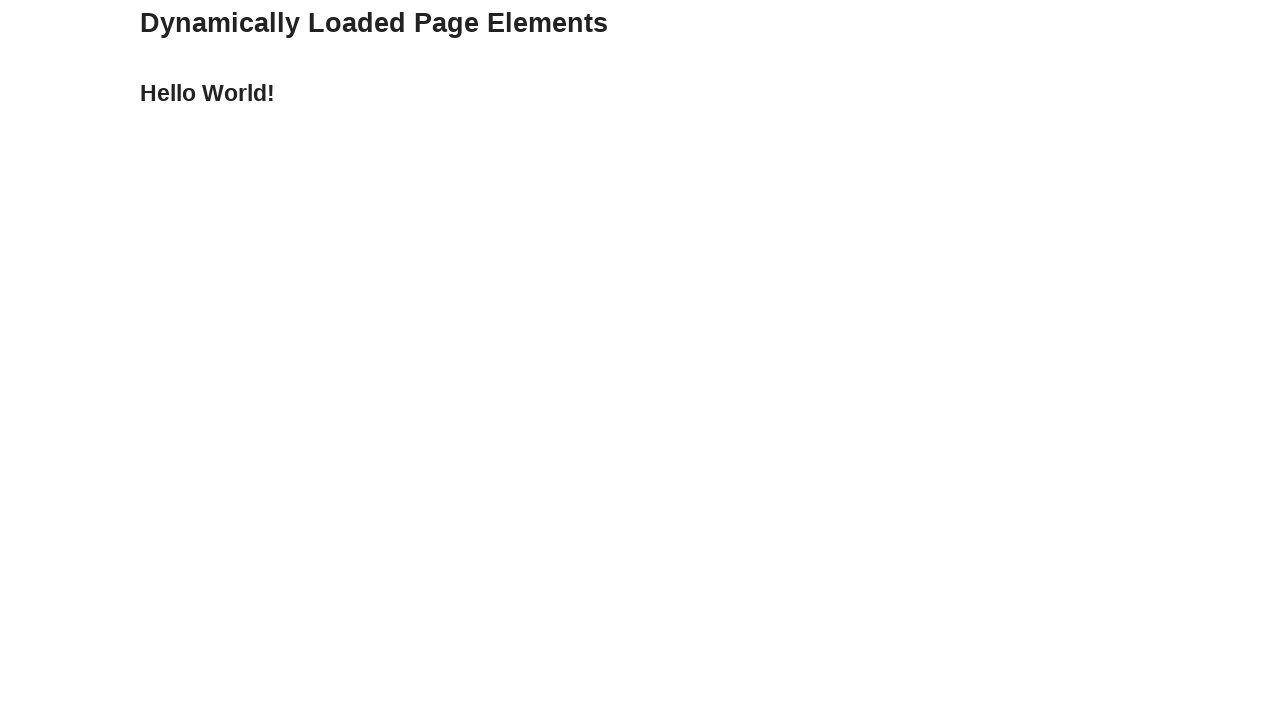

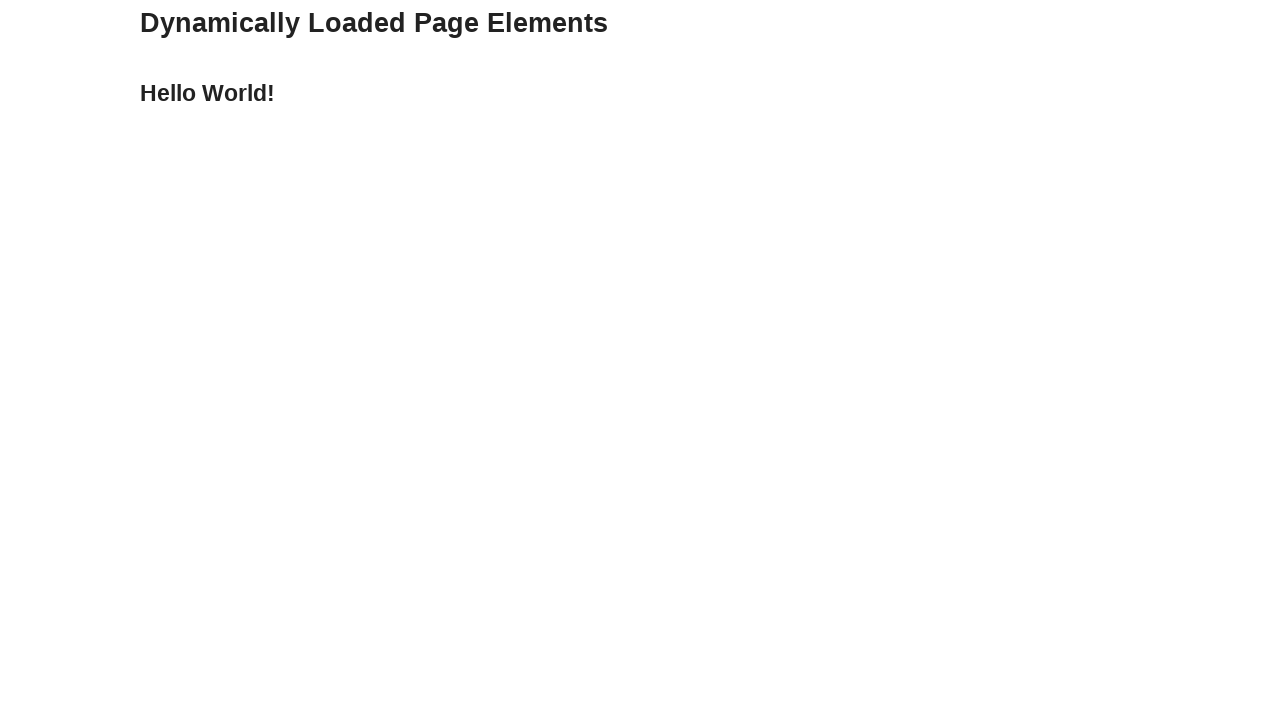